Tests search functionality by searching for an existing book "JavaScript" and verifying the book title and author are visible

Starting URL: https://demoqa.com/books

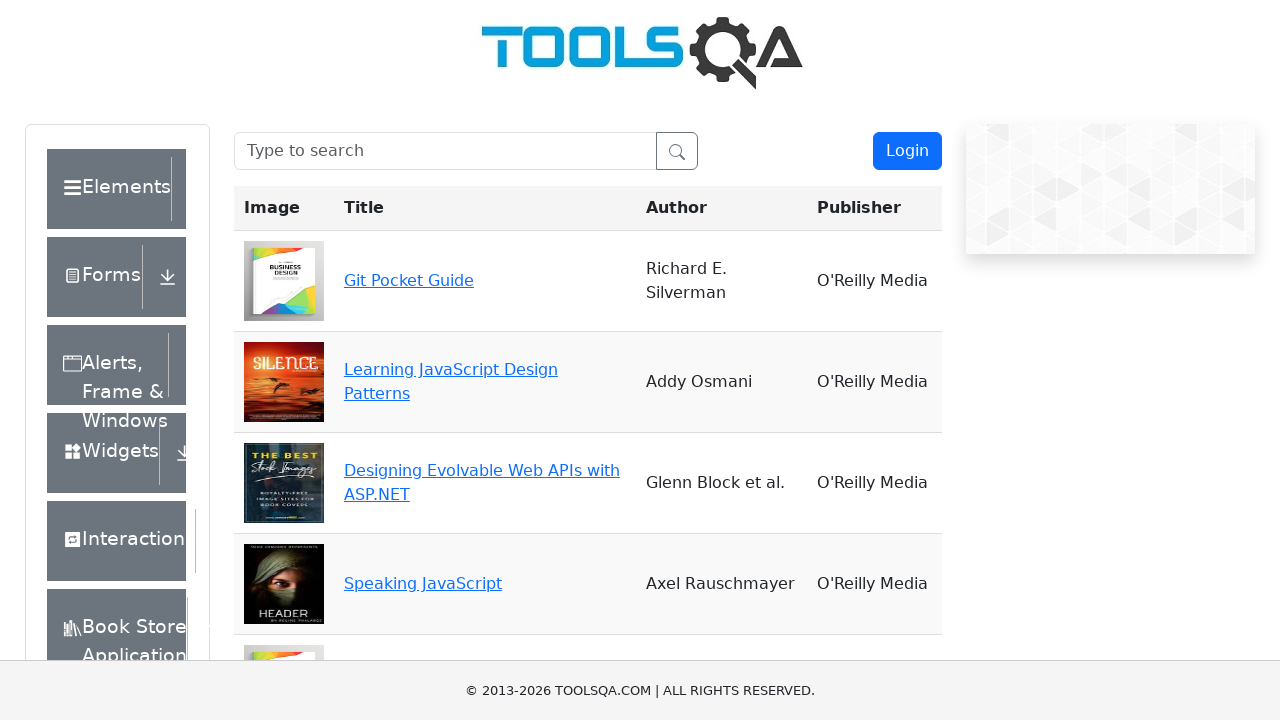

Clicked on search input field at (445, 151) on internal:attr=[placeholder="Type to search"i]
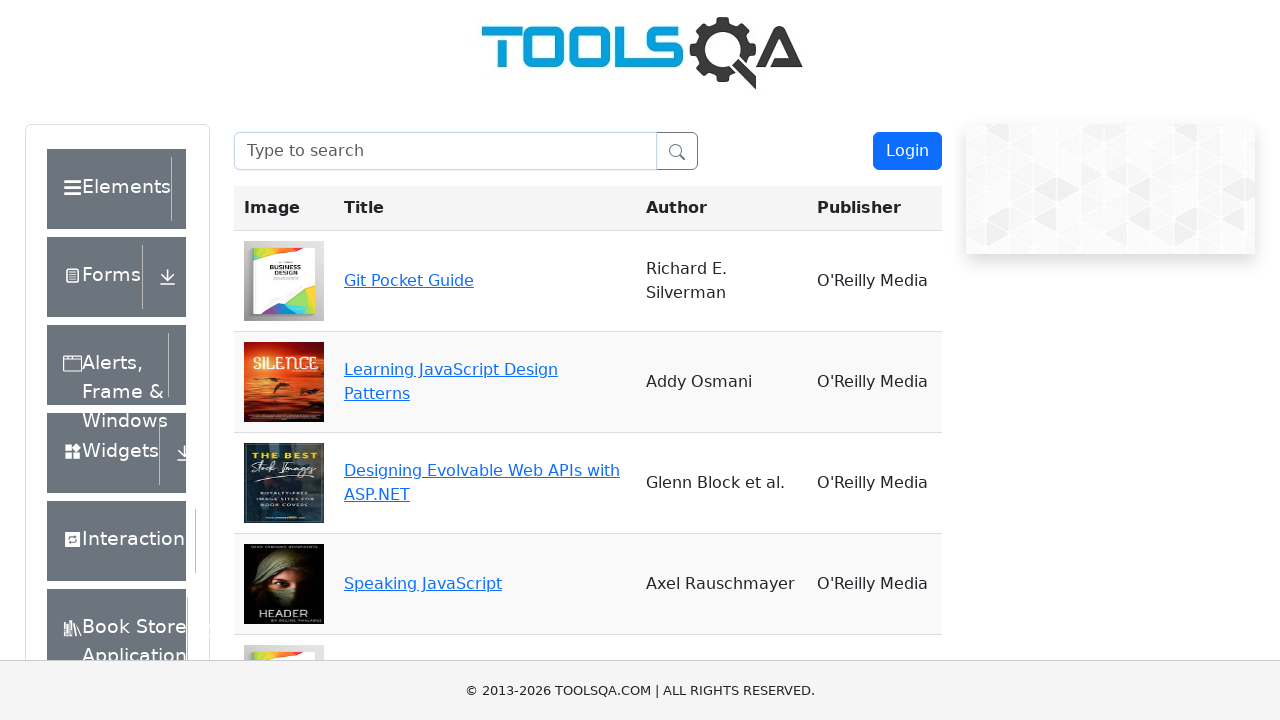

Filled search box with 'JavaScript' on internal:attr=[placeholder="Type to search"i]
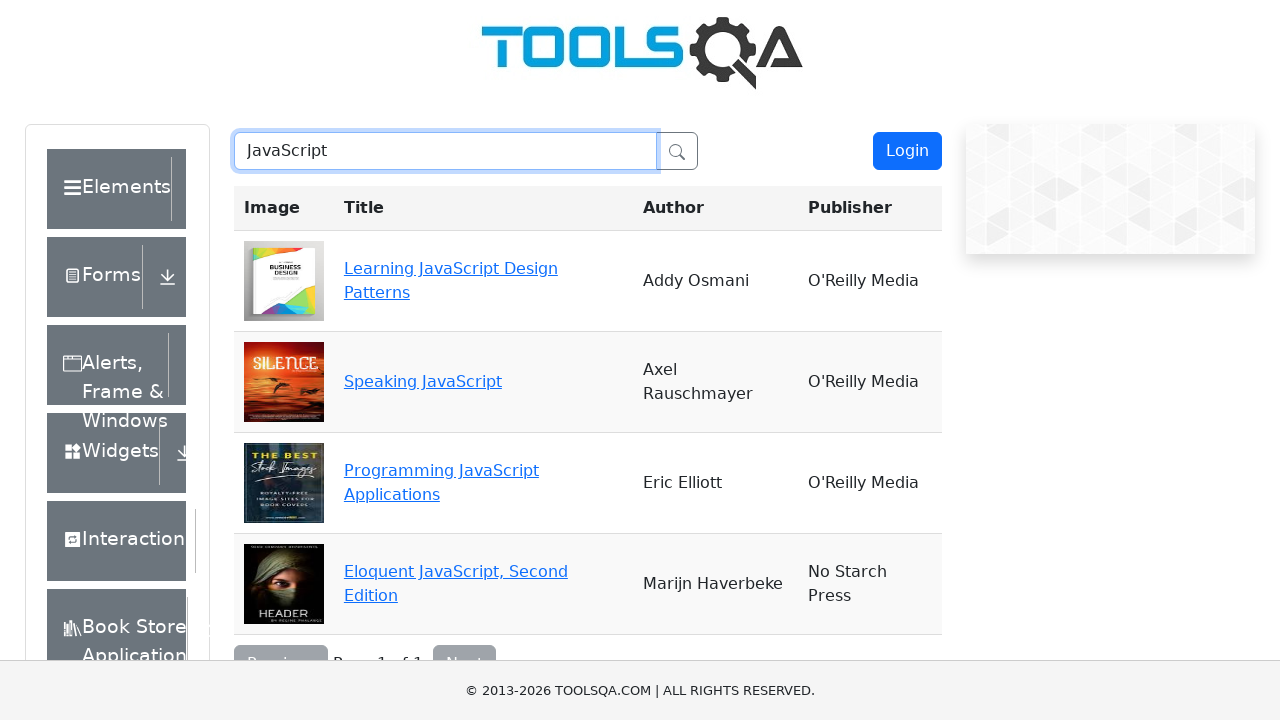

Verified book title 'Speaking Javascript' is visible
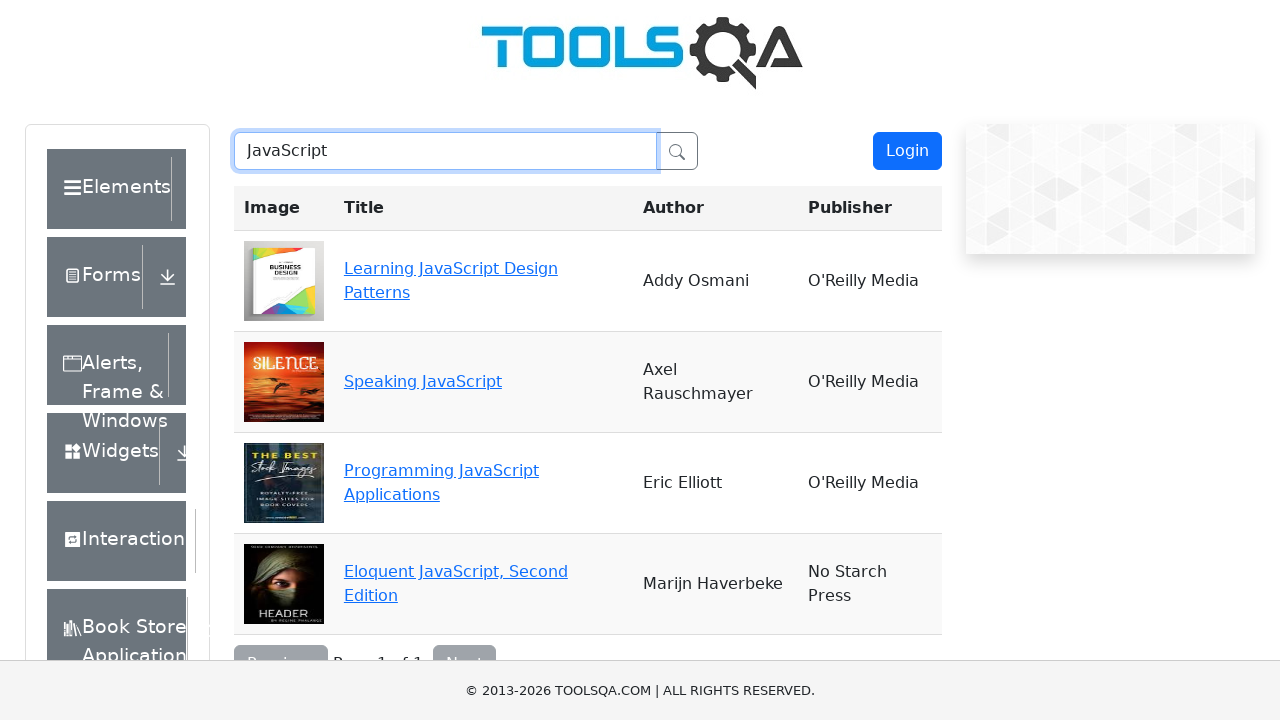

Verified author 'Axel Rauschmayer' is visible
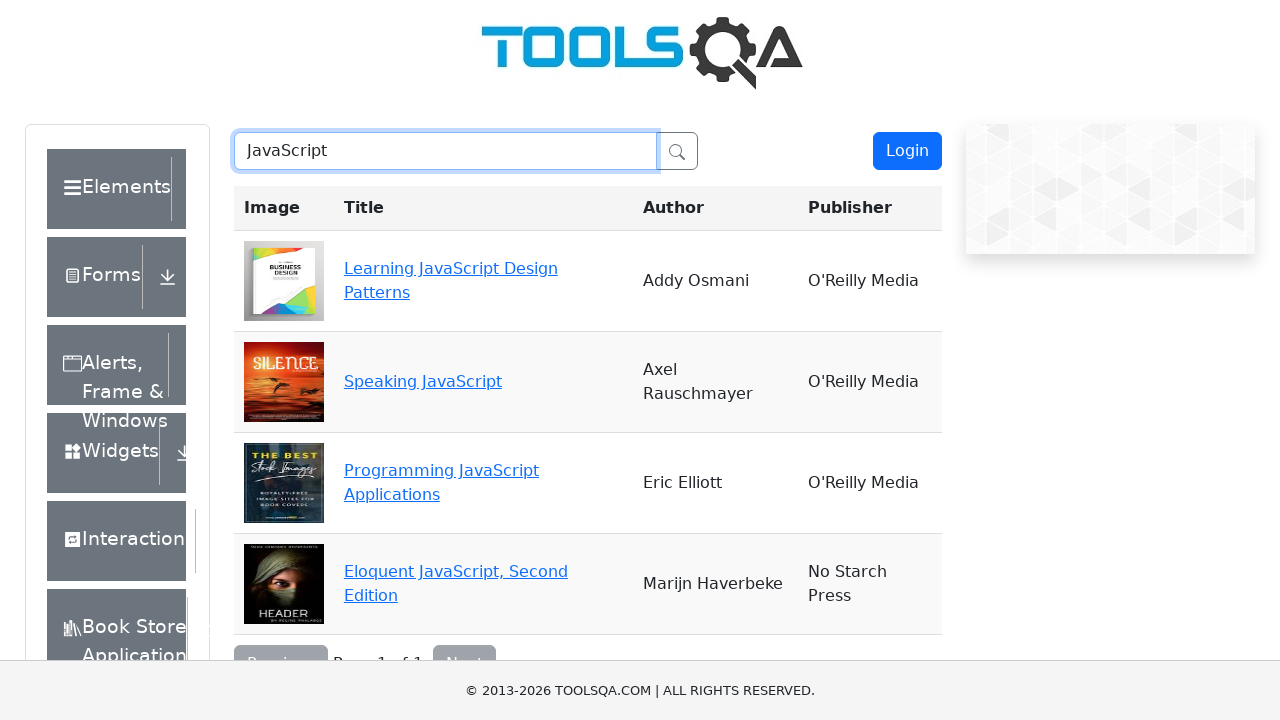

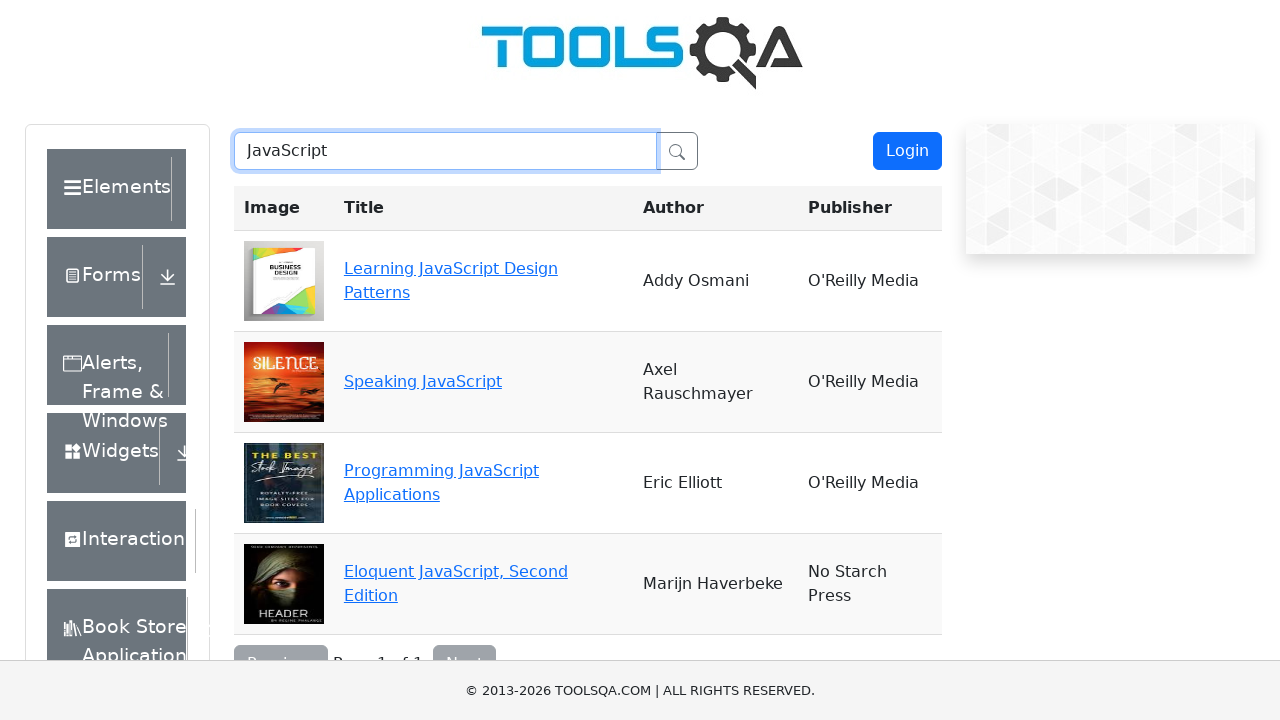